Opens the BuyMe website and verifies it loads correctly

Starting URL: https://buyme.co.il/

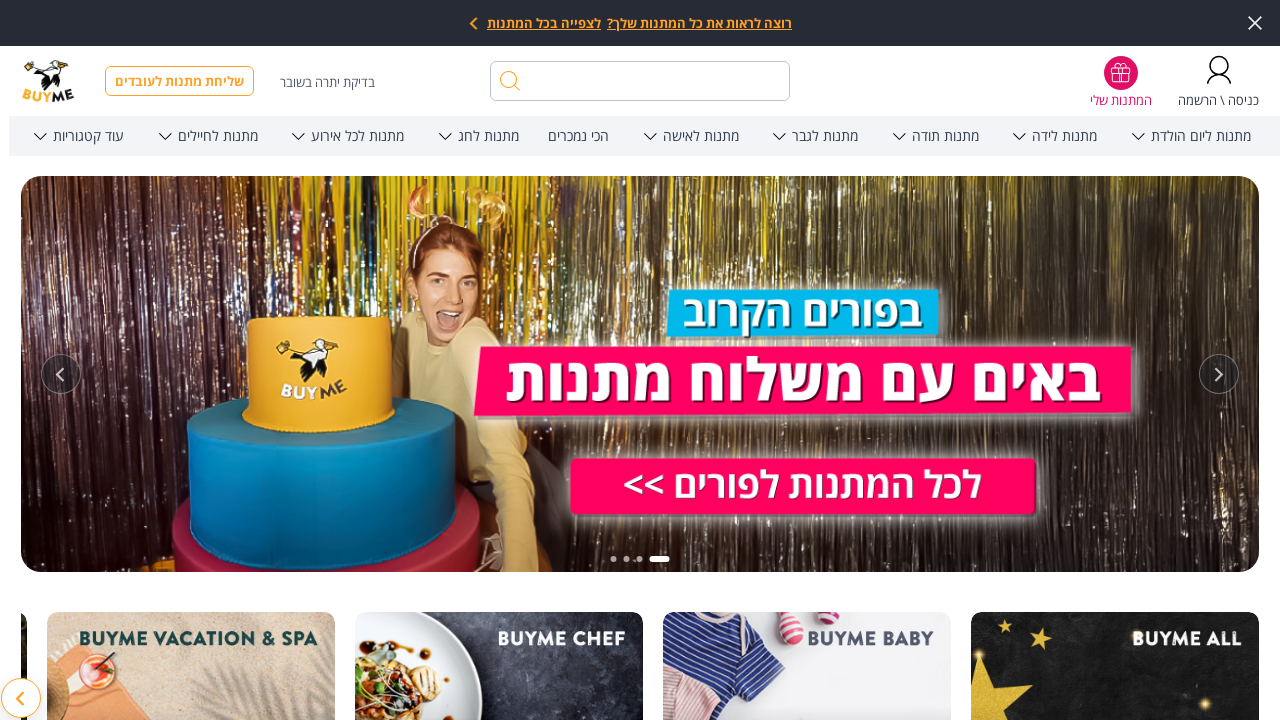

BuyMe website DOM content loaded
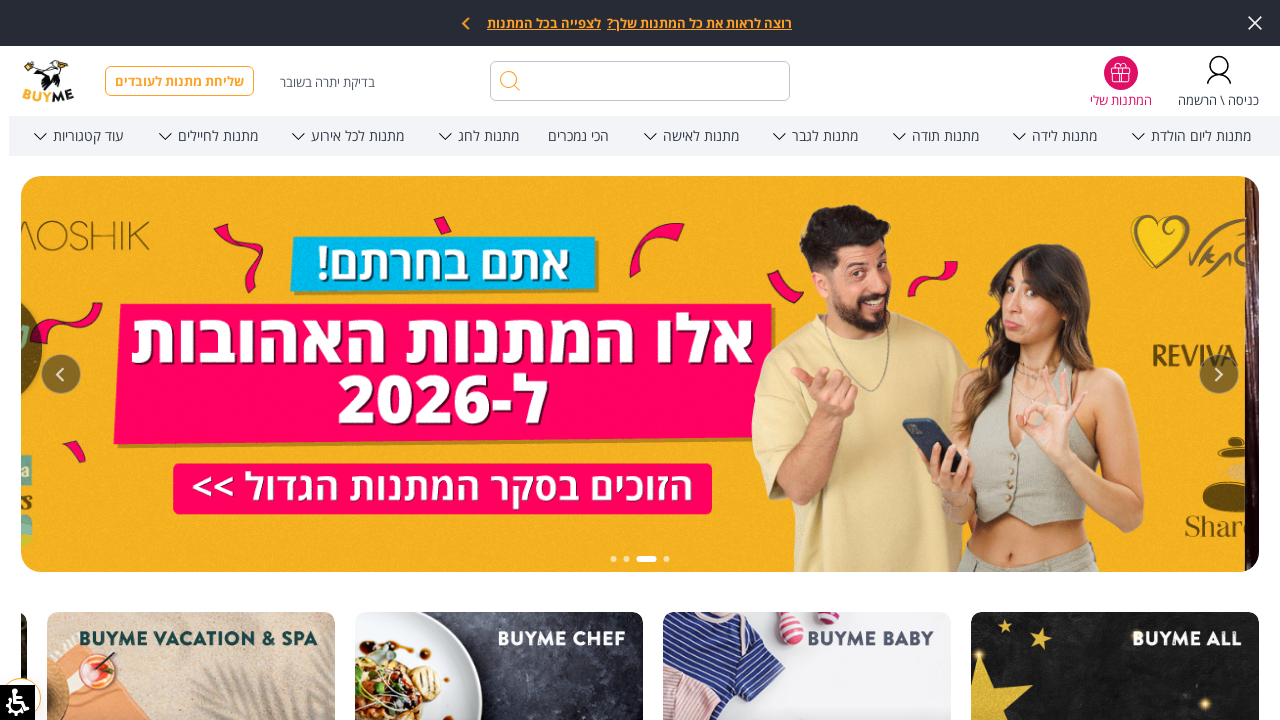

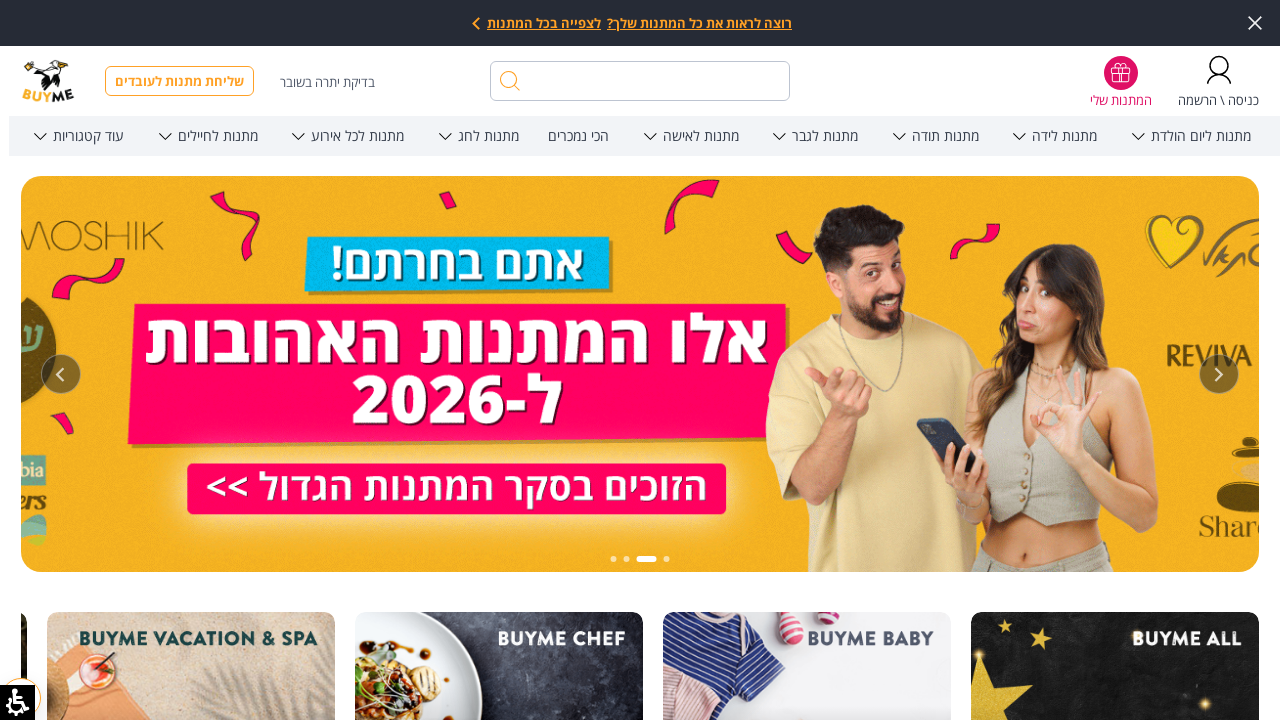